Tests checkbox functionality by clicking each checkbox twice to check and uncheck them

Starting URL: https://rahulshettyacademy.com/AutomationPractice/

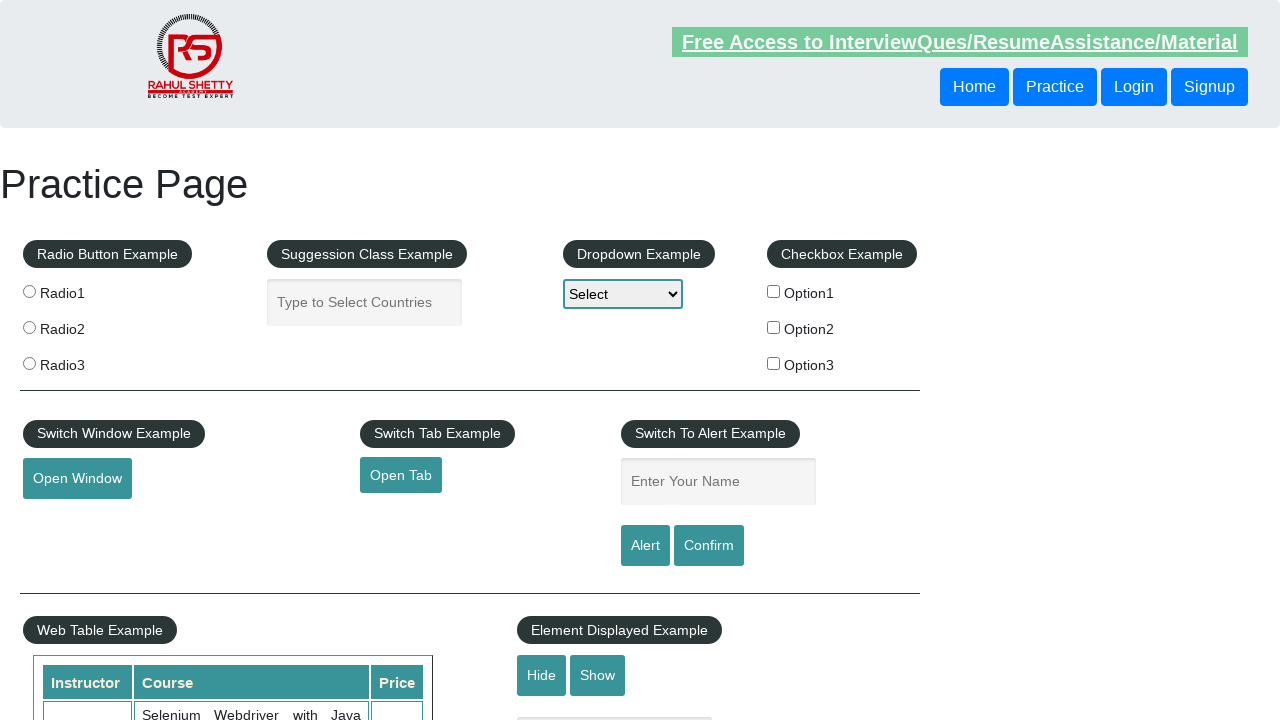

Clicked checkbox 1 to check it at (774, 291) on input#checkBoxOption1
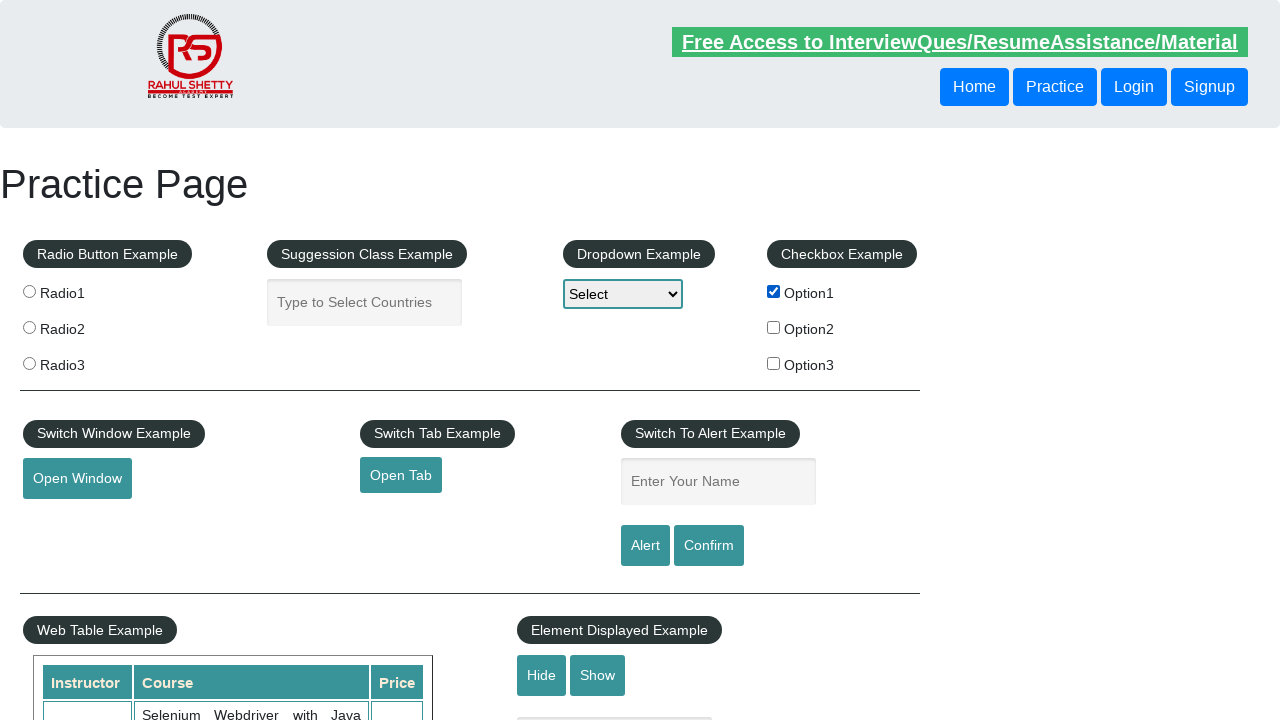

Clicked checkbox 1 to uncheck it at (774, 291) on input#checkBoxOption1
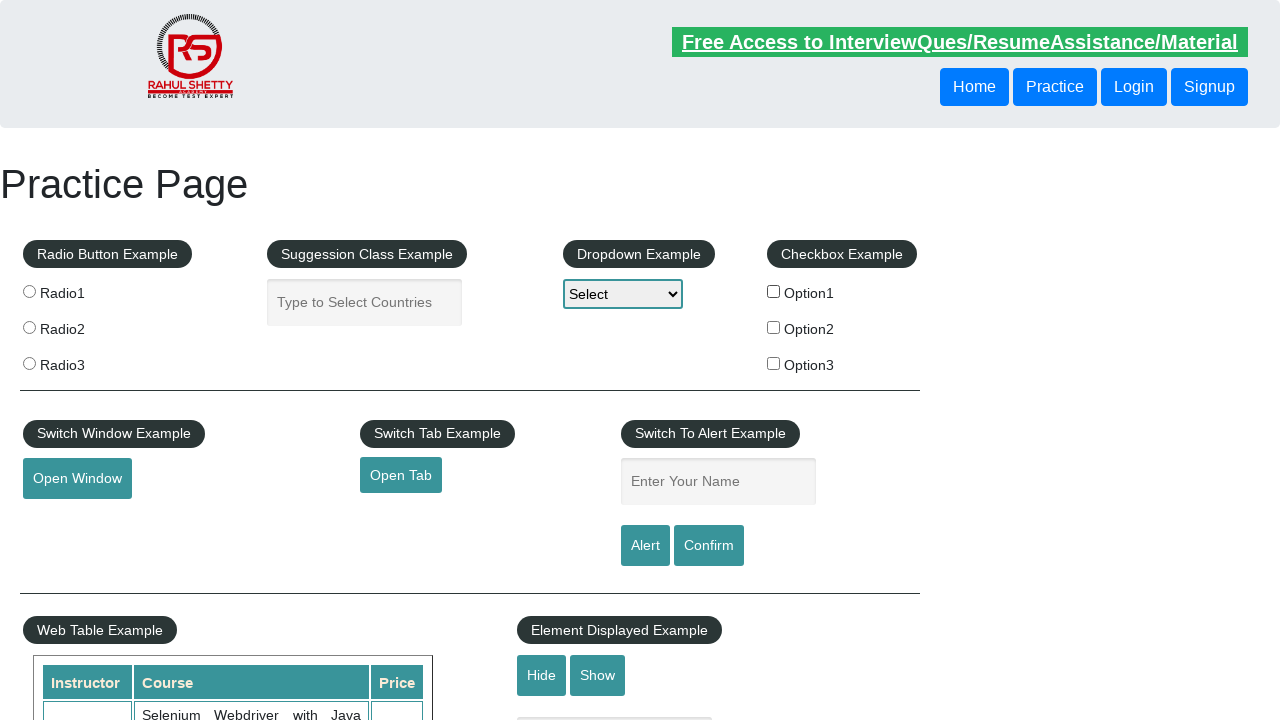

Clicked checkbox 2 to check it at (774, 327) on input#checkBoxOption2
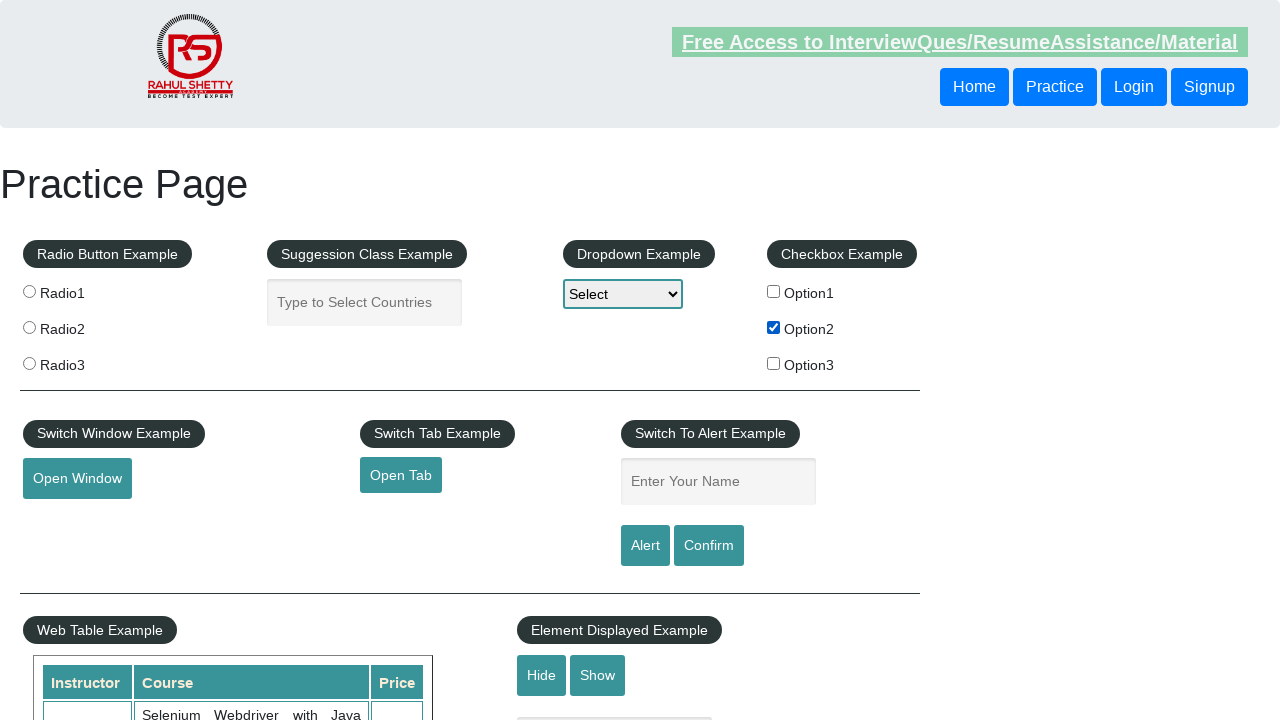

Clicked checkbox 2 to uncheck it at (774, 327) on input#checkBoxOption2
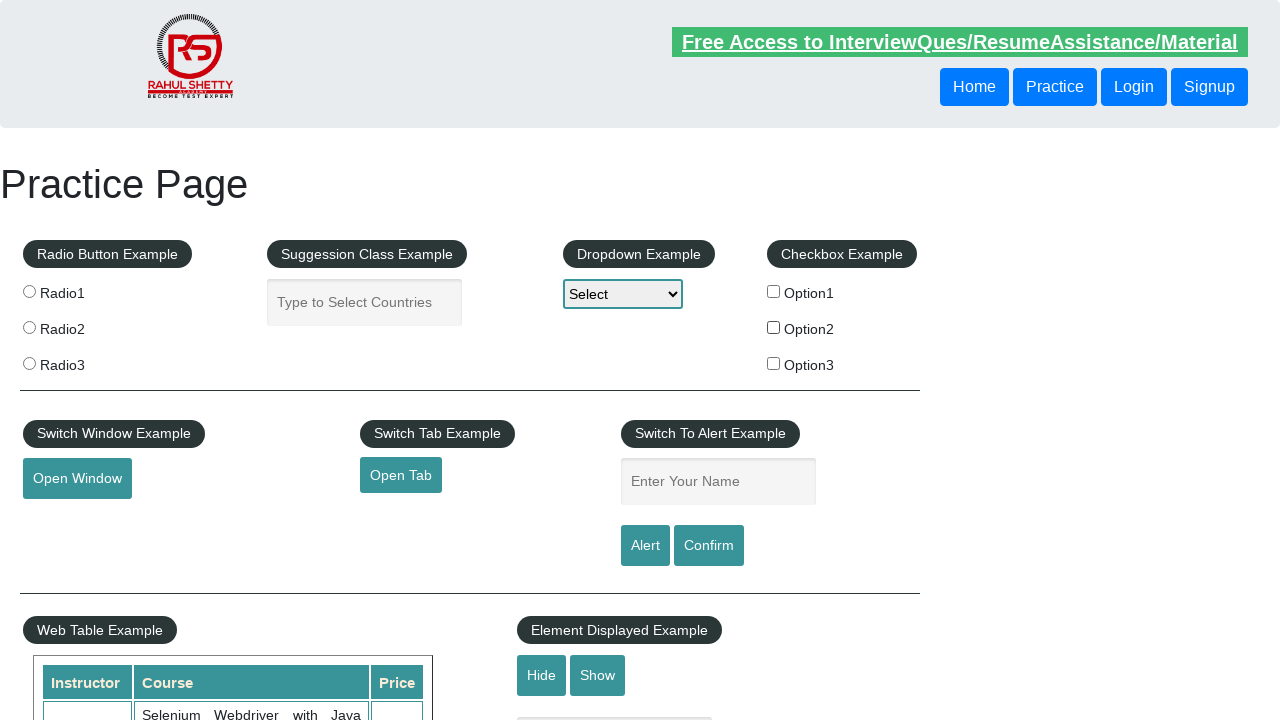

Clicked checkbox 3 to check it at (774, 363) on input#checkBoxOption3
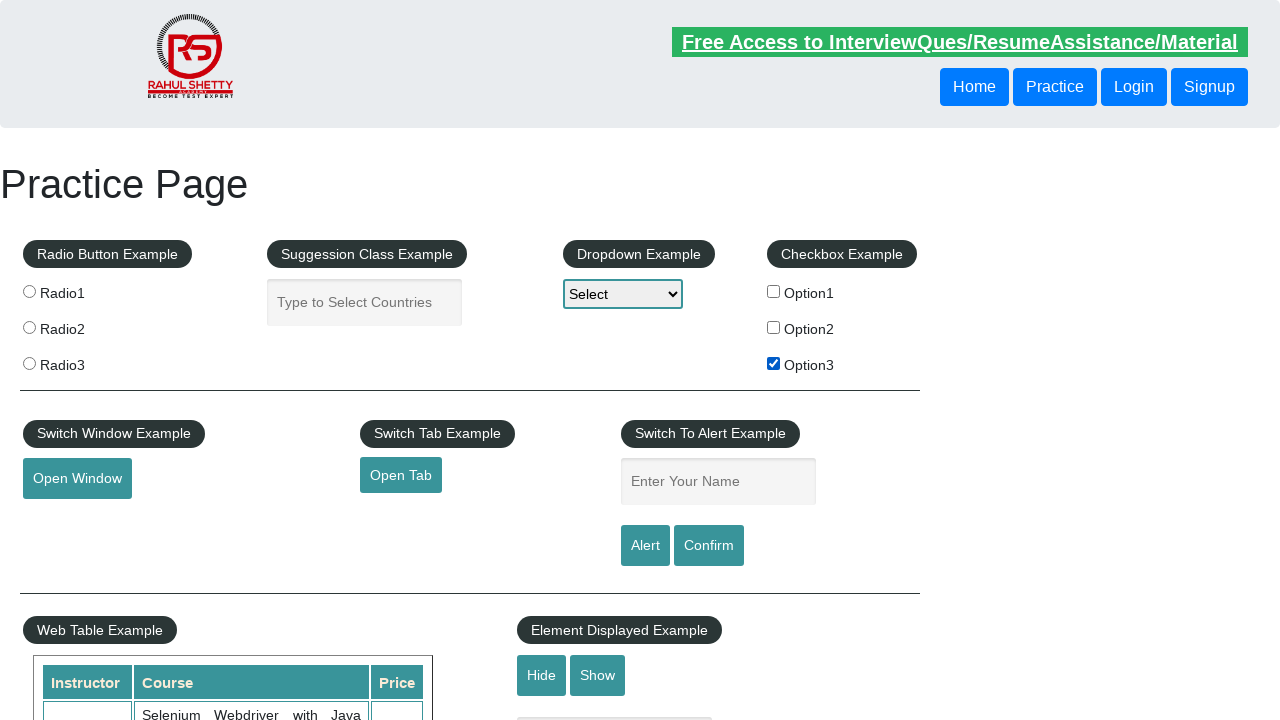

Clicked checkbox 3 to uncheck it at (774, 363) on input#checkBoxOption3
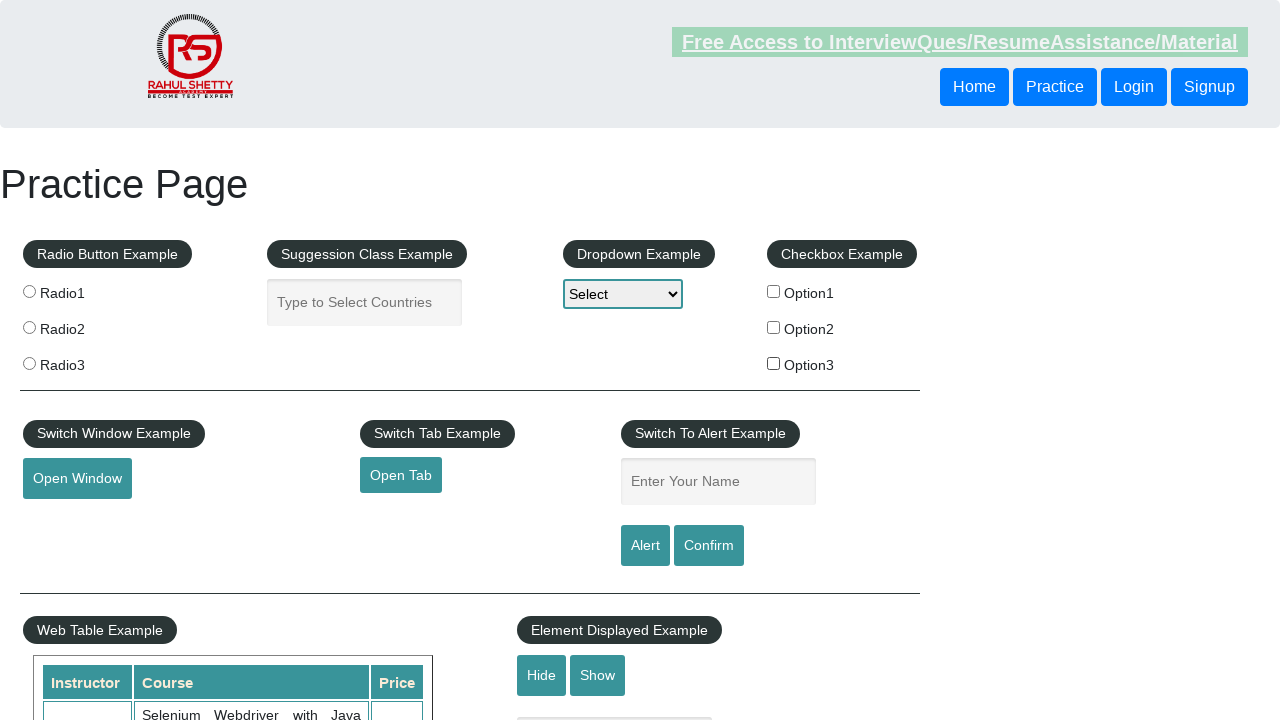

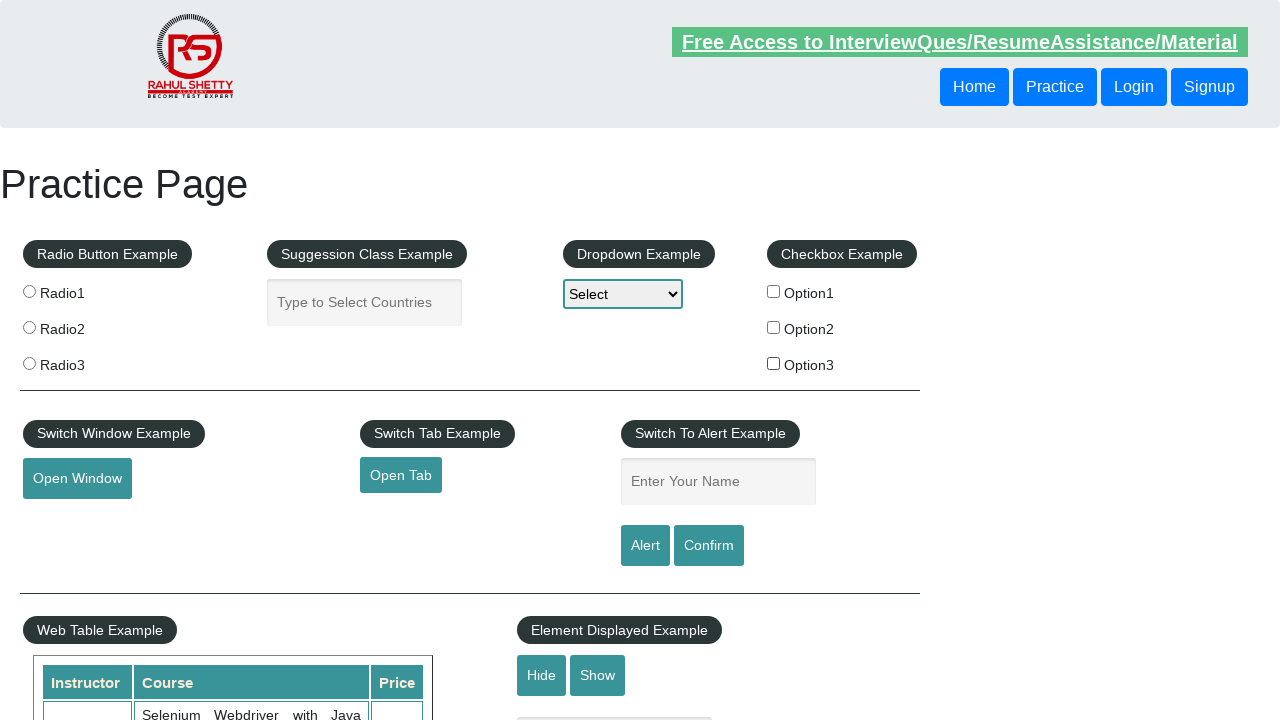